Tests that the homepage has exactly 3 featured images by checking for elements with the 'img' class

Starting URL: https://www.morganwebdev.org/

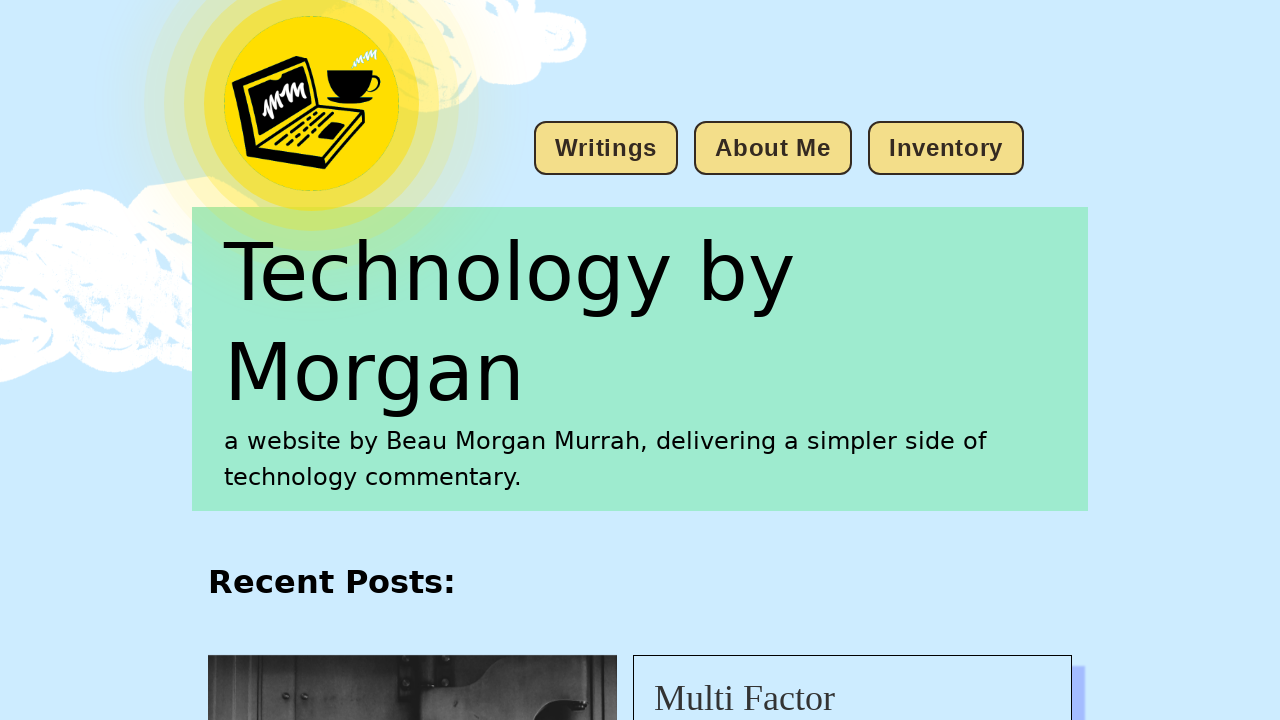

Navigated to homepage at https://www.morganwebdev.org/
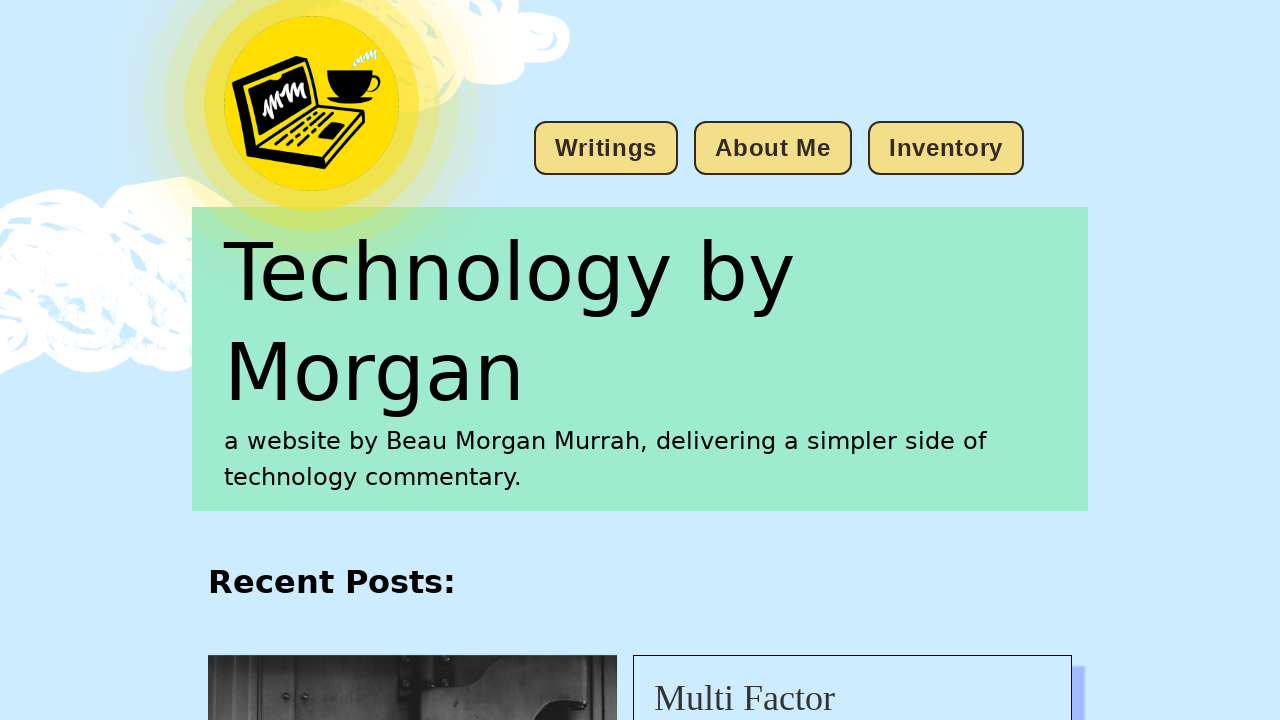

Verified that exactly 3 featured images with 'img' class are present on the homepage
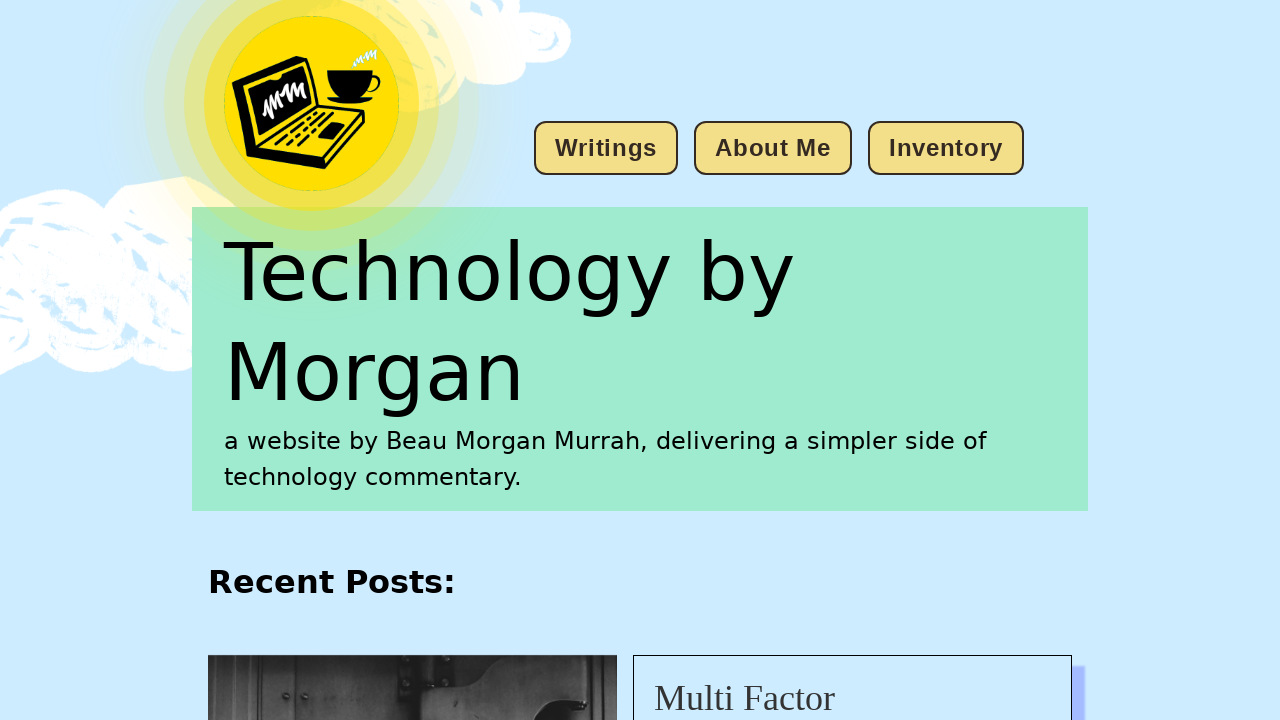

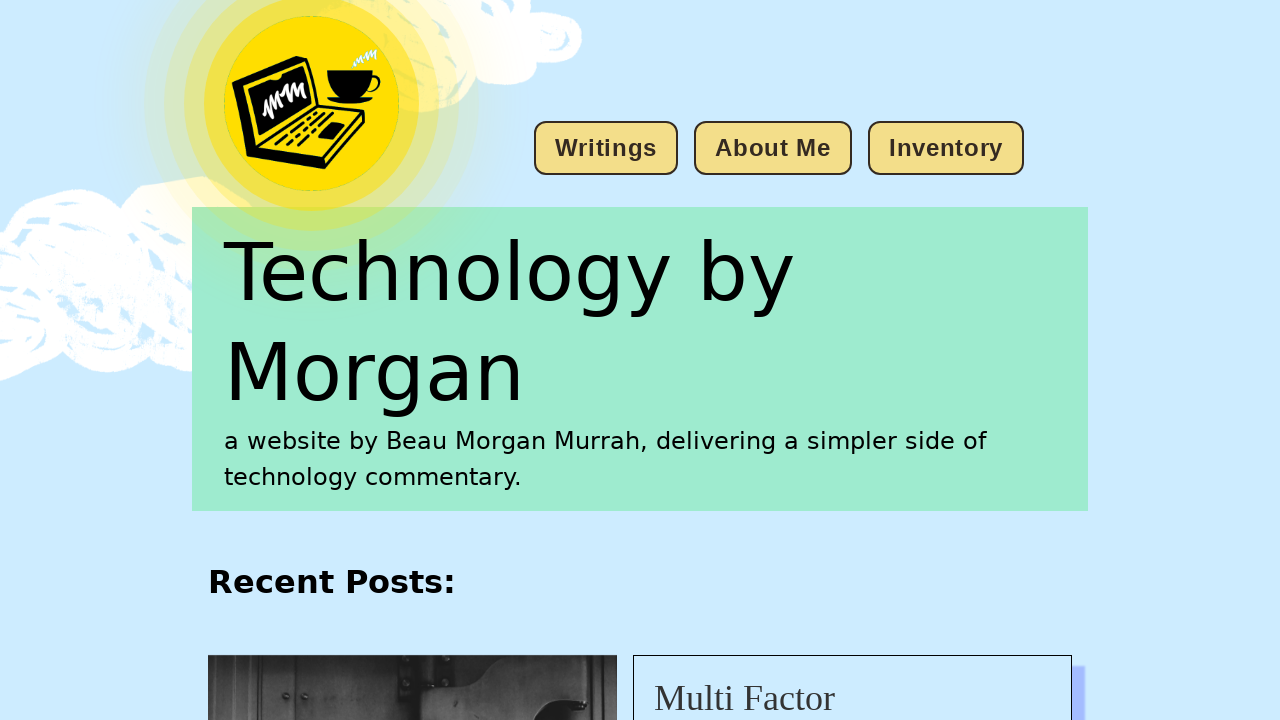